Tests dynamic checkbox removal functionality by clicking a remove button and verifying the checkbox disappears

Starting URL: http://the-internet.herokuapp.com/dynamic_controls

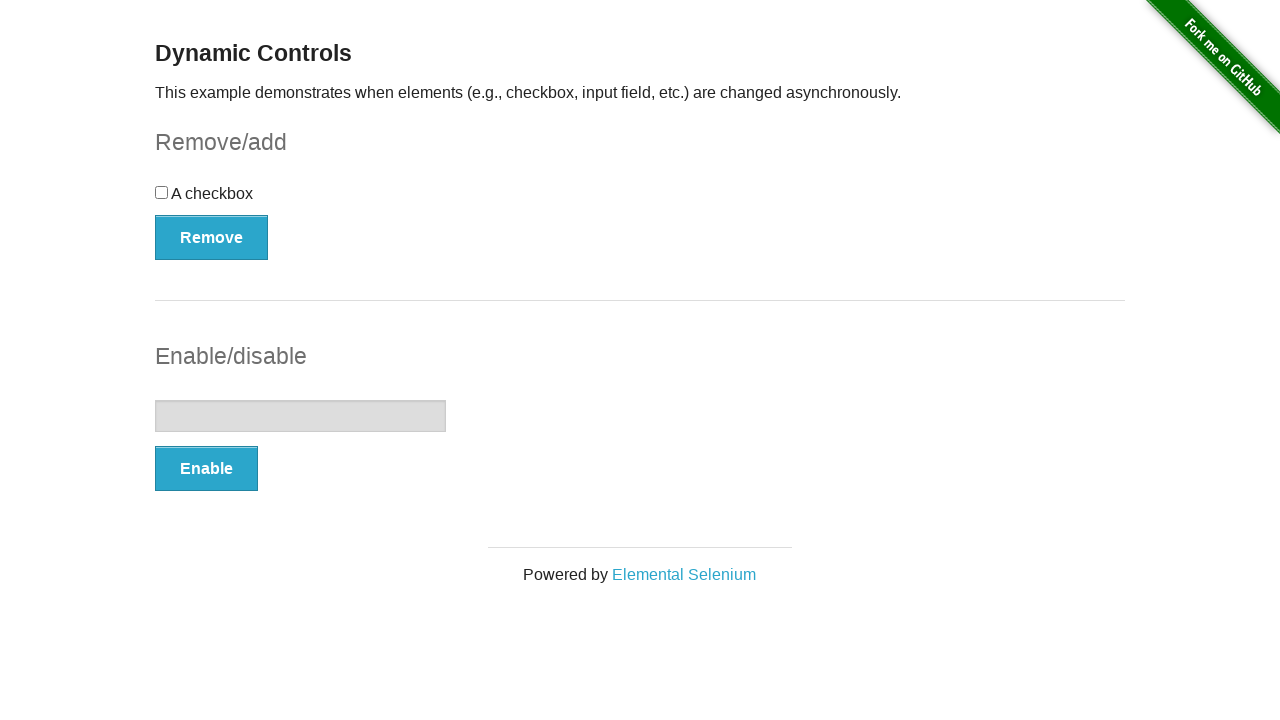

Clicked Remove button to remove the checkbox at (212, 237) on xpath=//button[contains(text(),'Remove')]
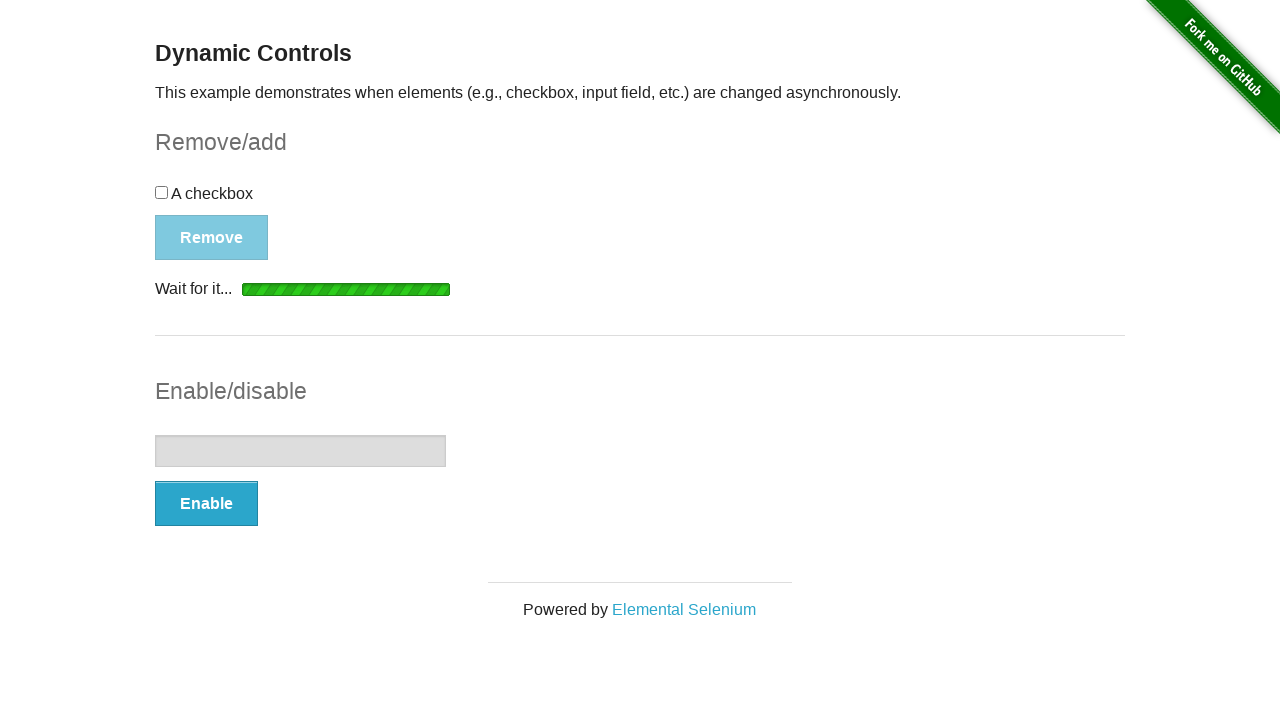

Waited for removal confirmation message to appear
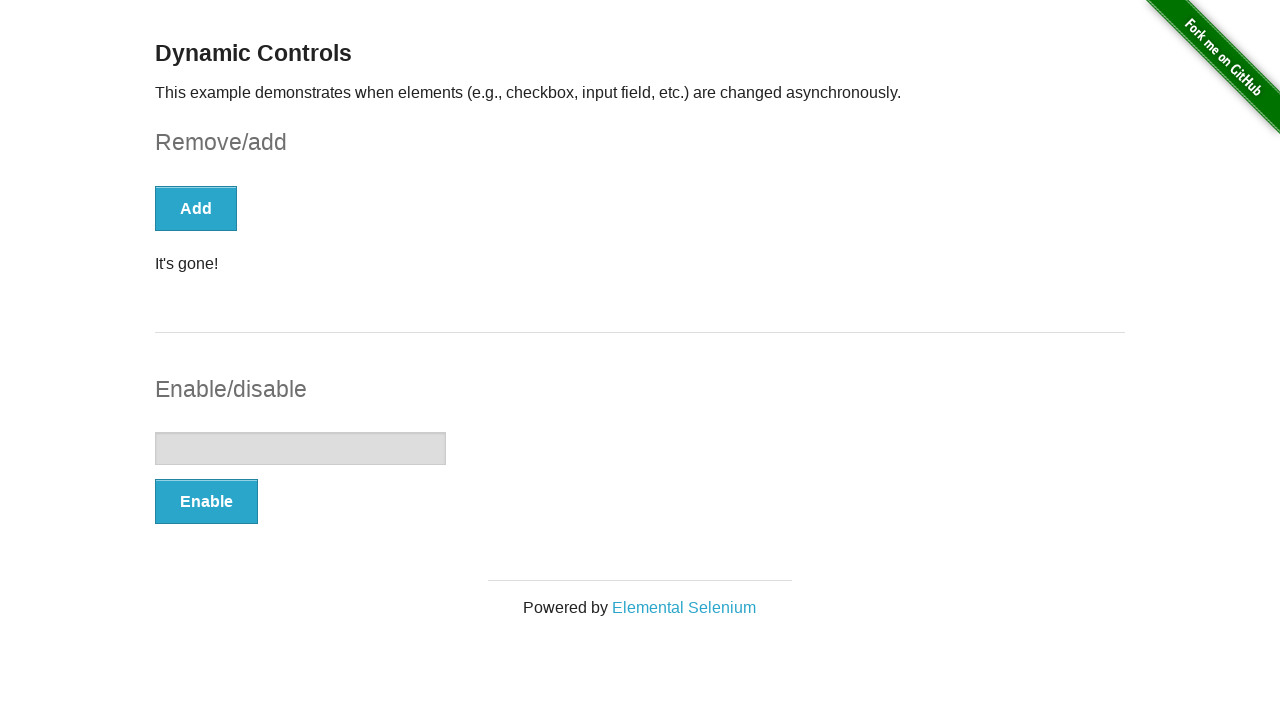

Verified checkbox has disappeared from the page
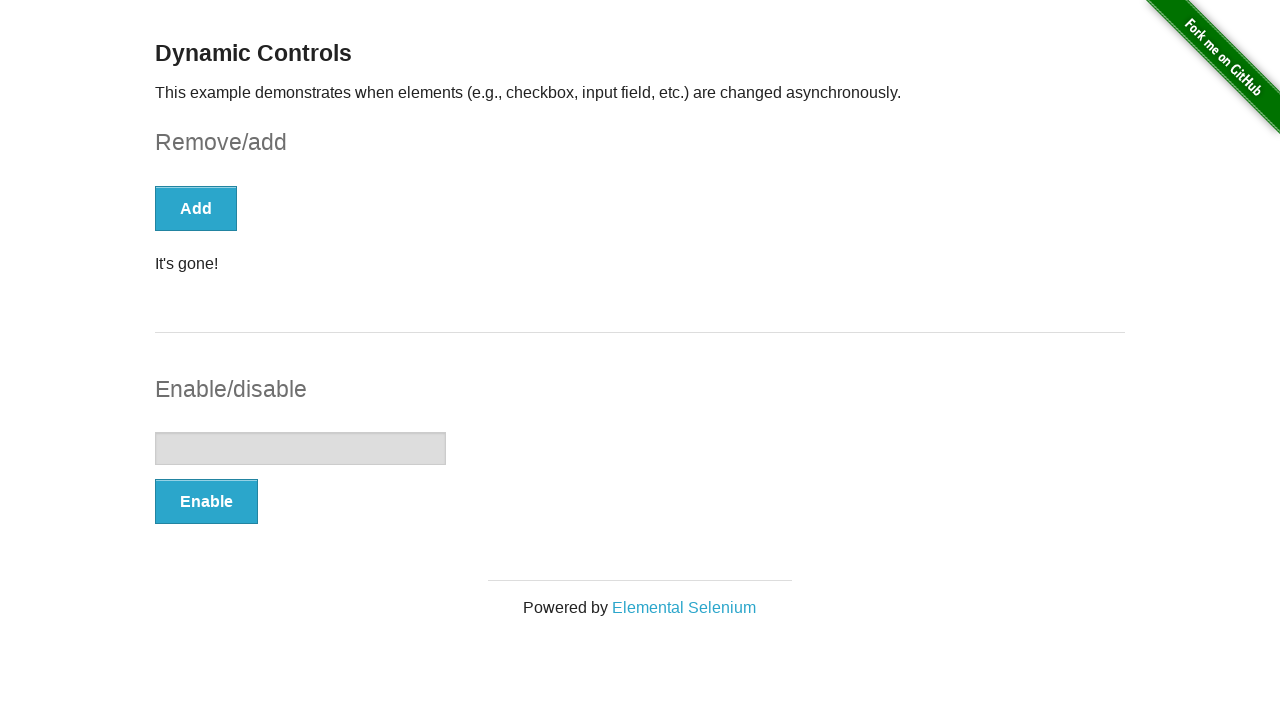

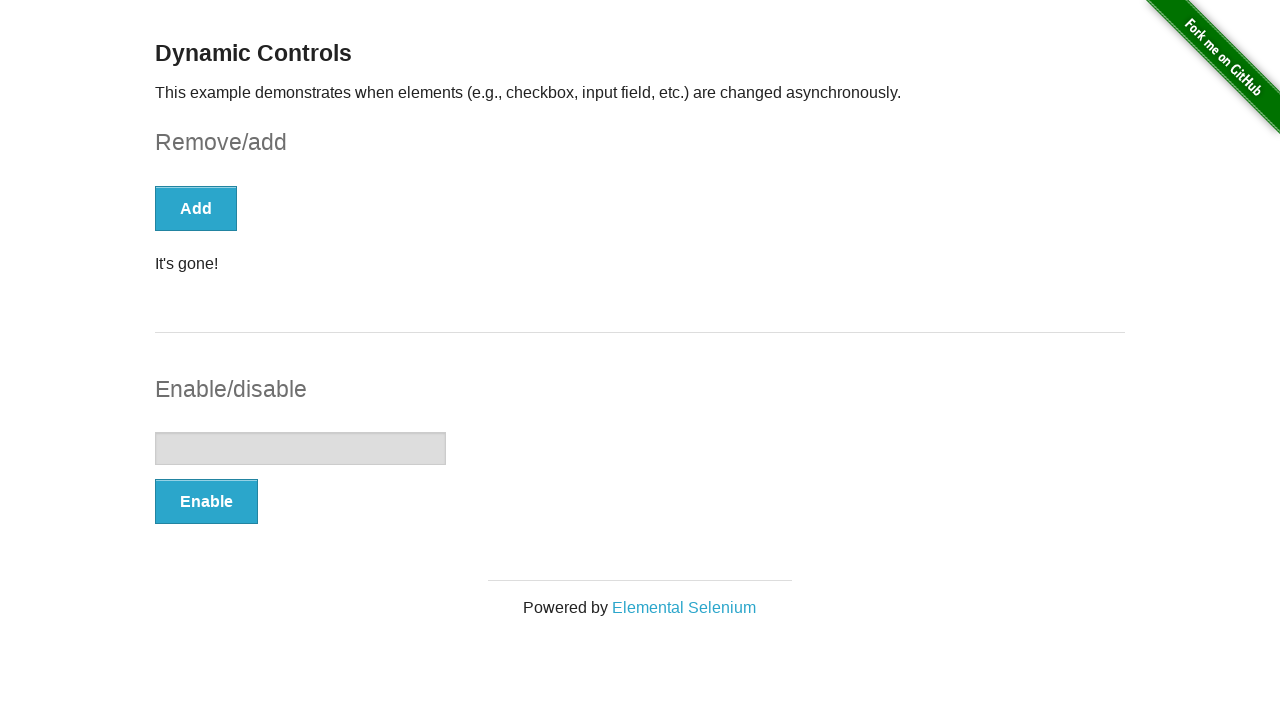